Tests drag and drop functionality on jQuery UI demo page by dragging an element and dropping it onto a target area within an iframe

Starting URL: https://jqueryui.com/droppable/

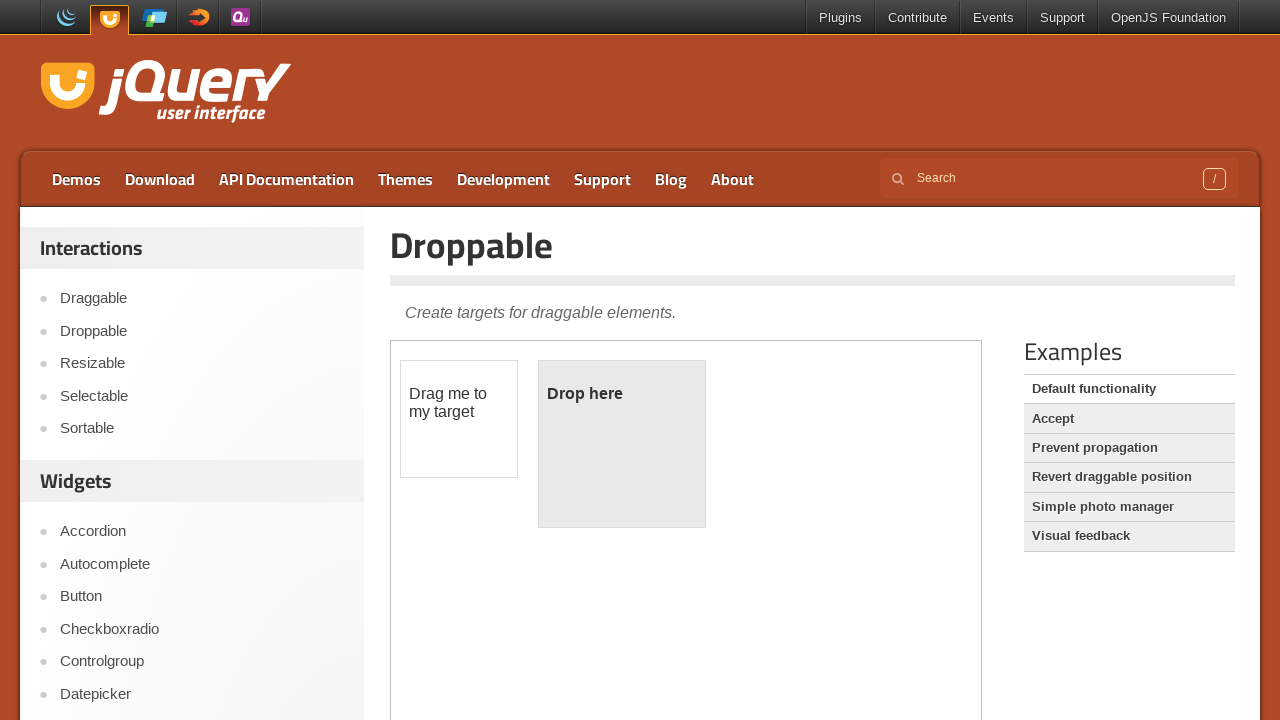

Verified page title is 'Droppable | jQuery UI'
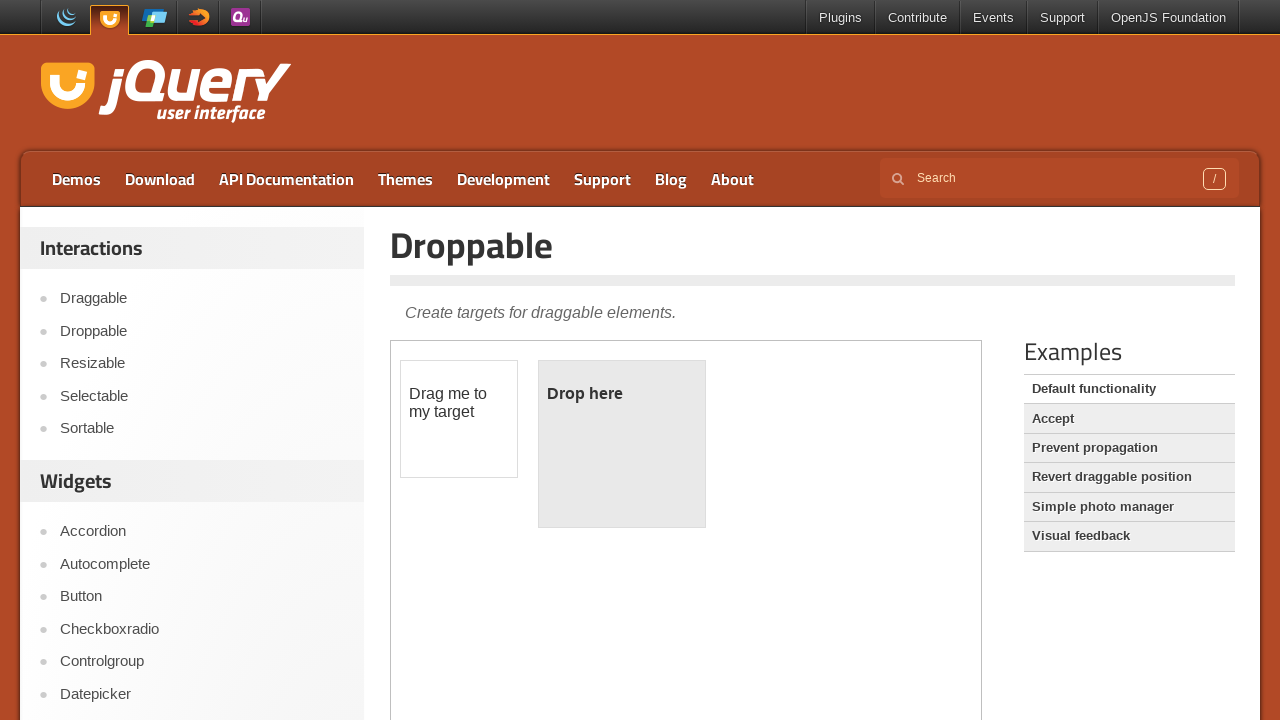

Located the iframe containing the drag-drop demo
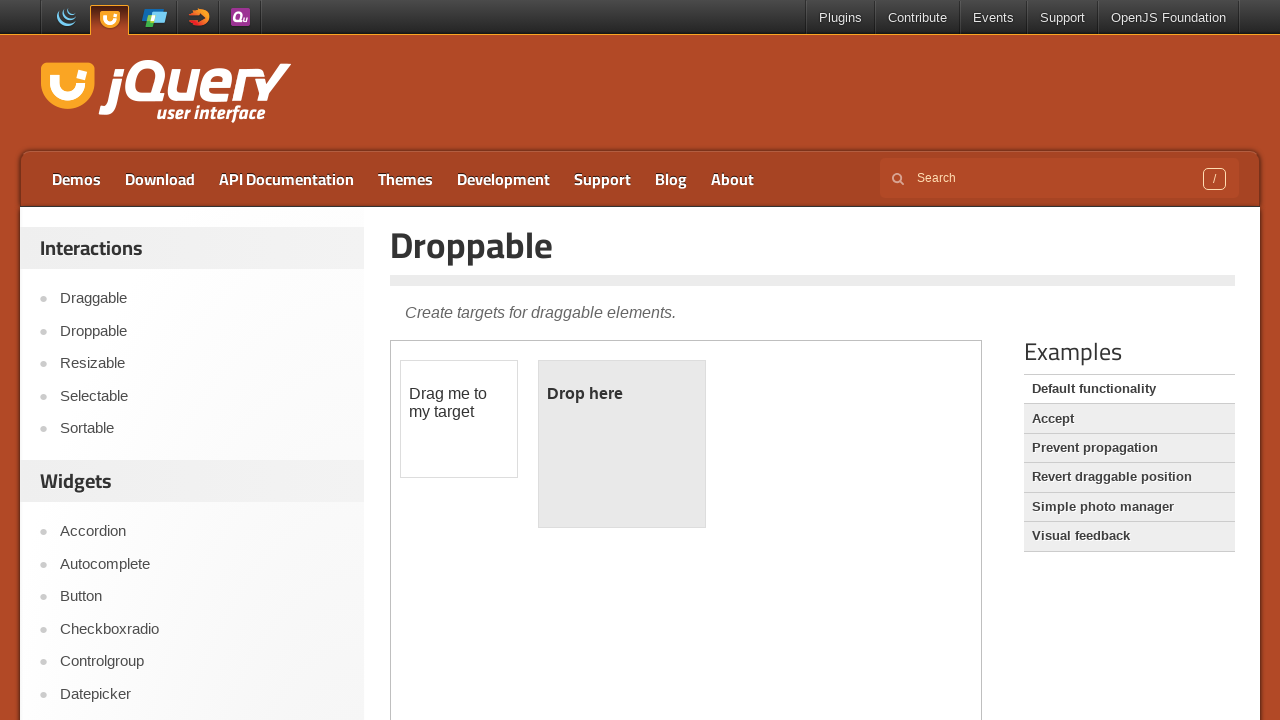

Located the draggable element with id 'draggable'
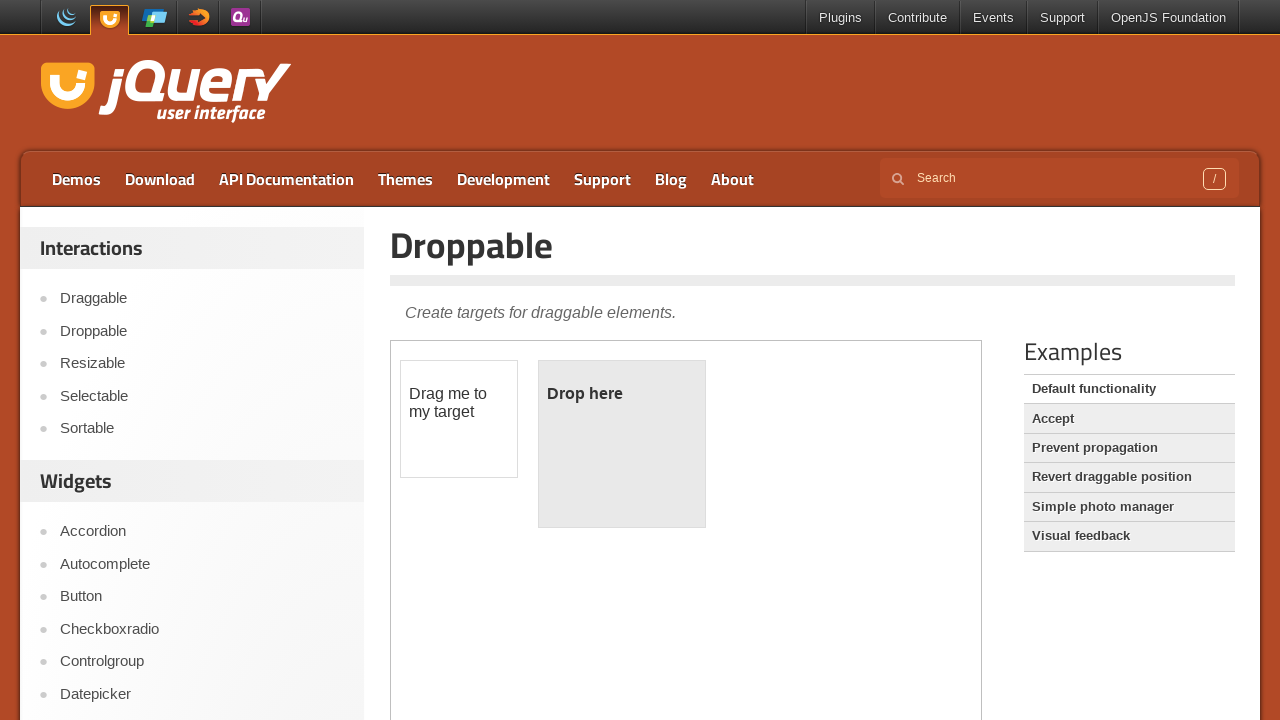

Located the droppable target element with id 'droppable'
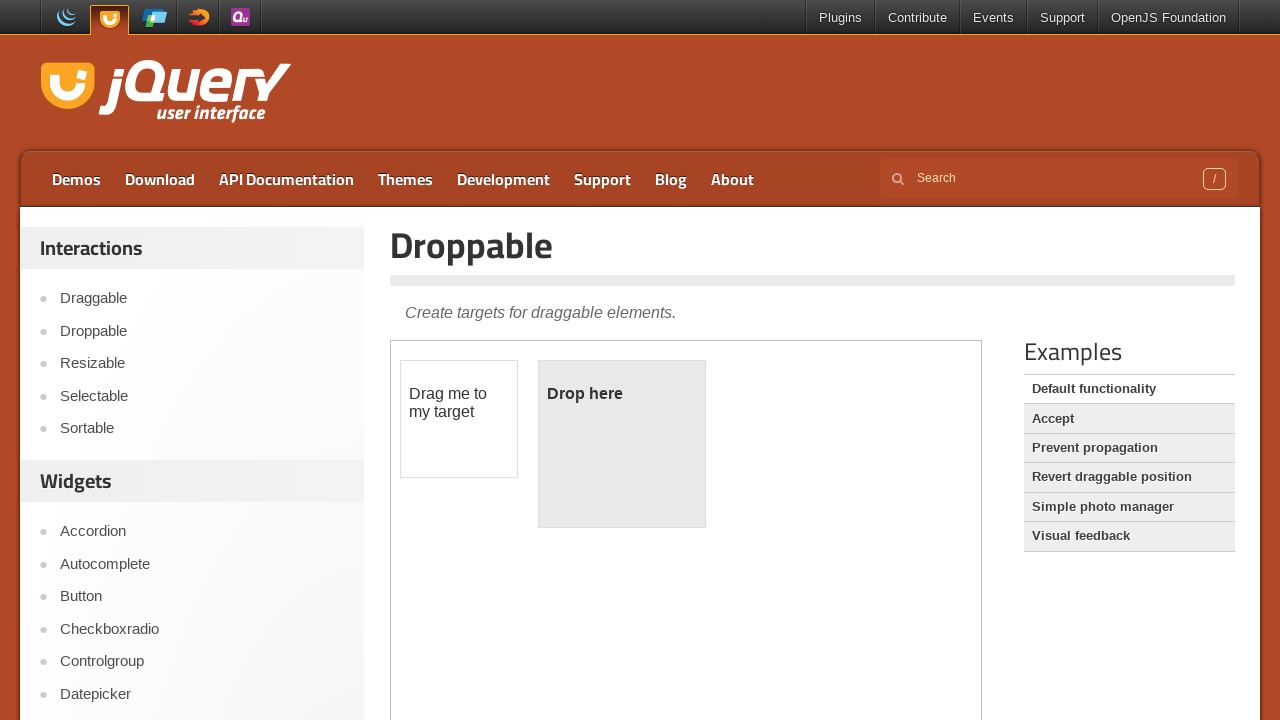

Performed drag and drop action, dragging element onto target area at (622, 444)
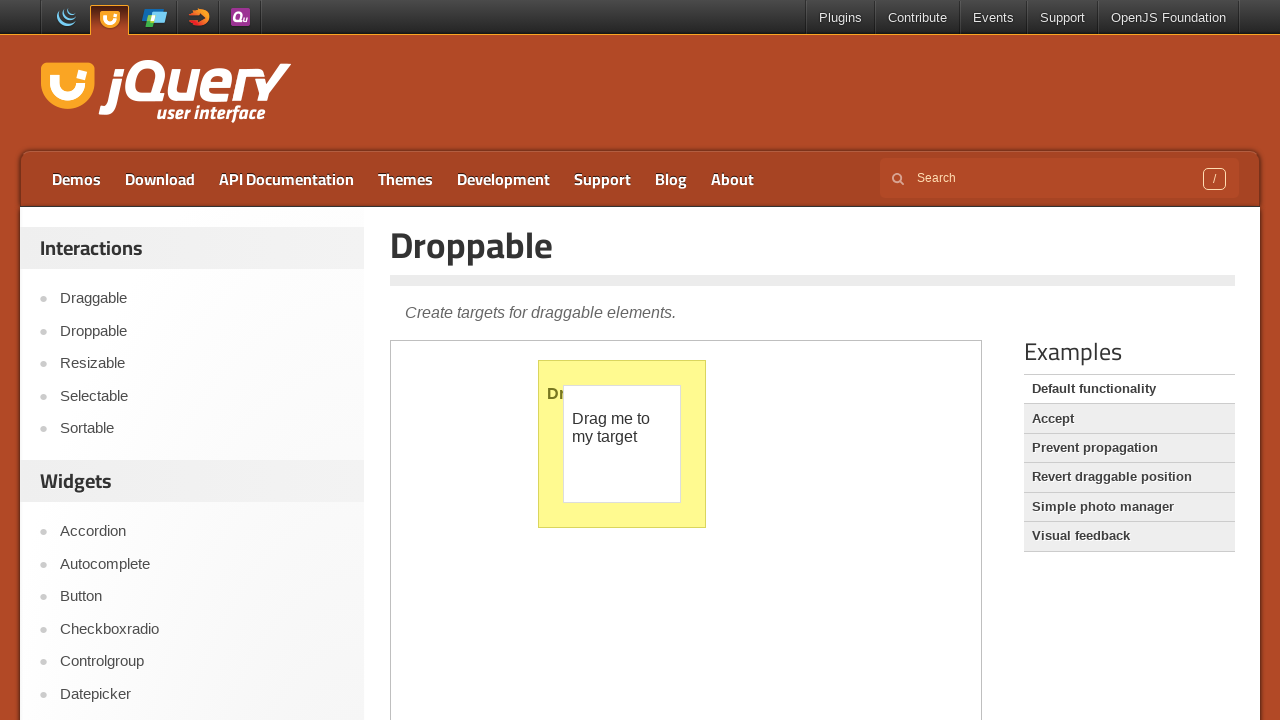

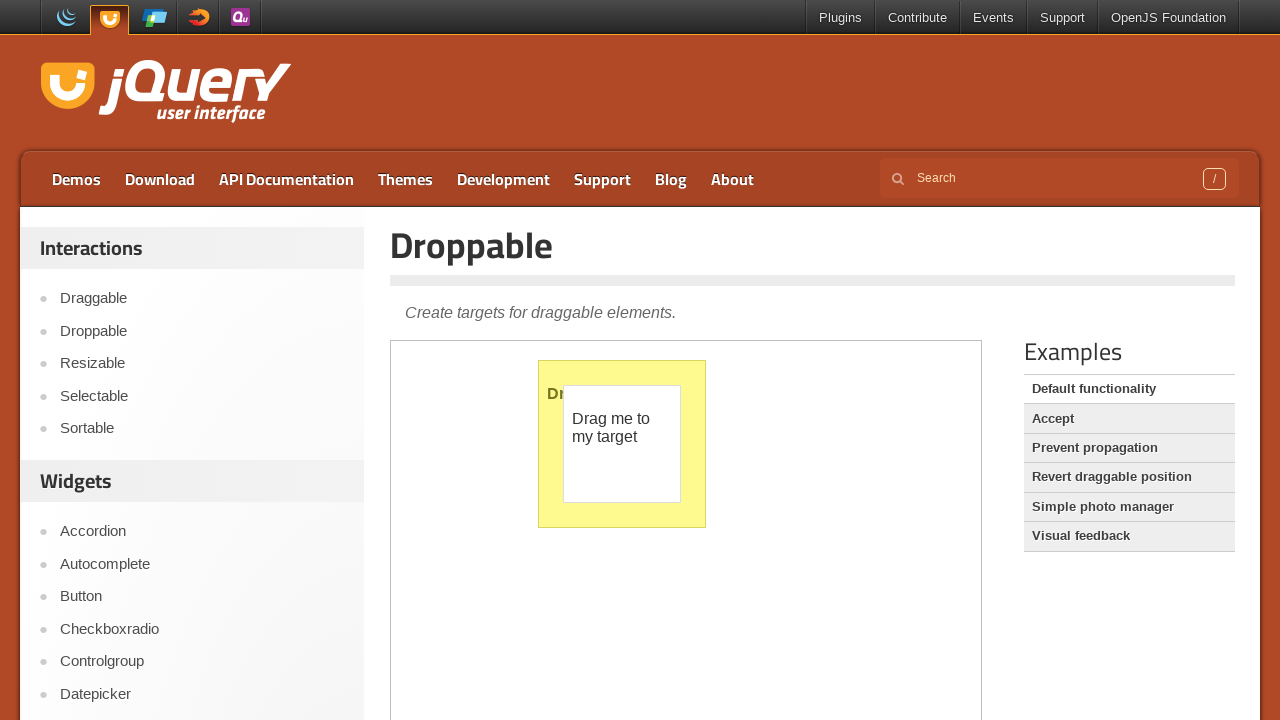